Tests adding todo items by filling the input field and pressing Enter, then verifying the items appear in the list

Starting URL: https://demo.playwright.dev/todomvc

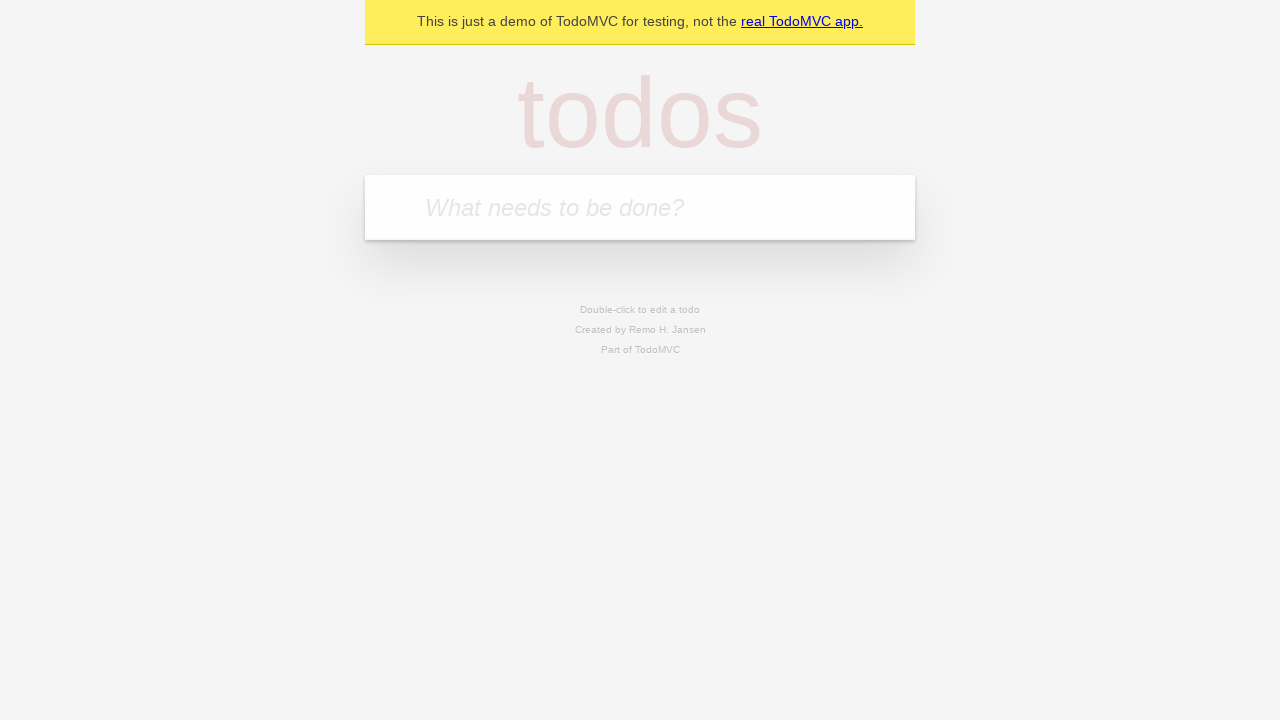

Filled todo input field with 'buy some cheese' on internal:attr=[placeholder="What needs to be done?"i]
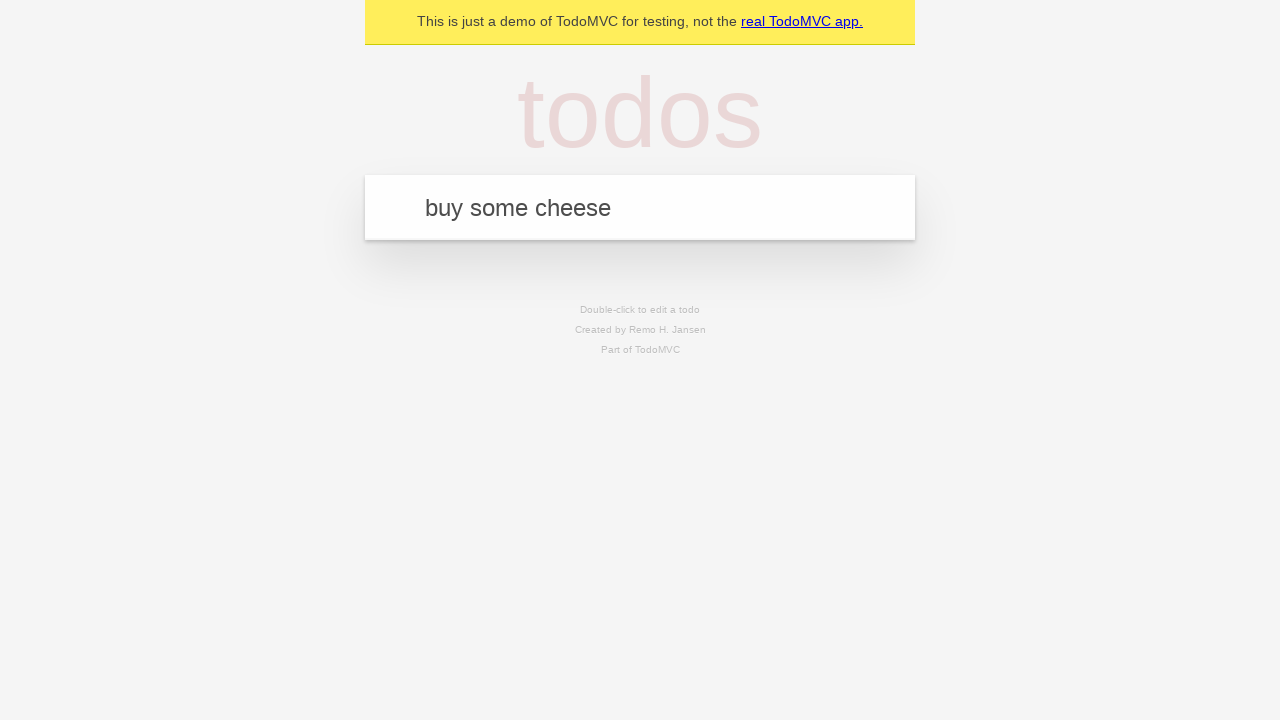

Pressed Enter to submit first todo item on internal:attr=[placeholder="What needs to be done?"i]
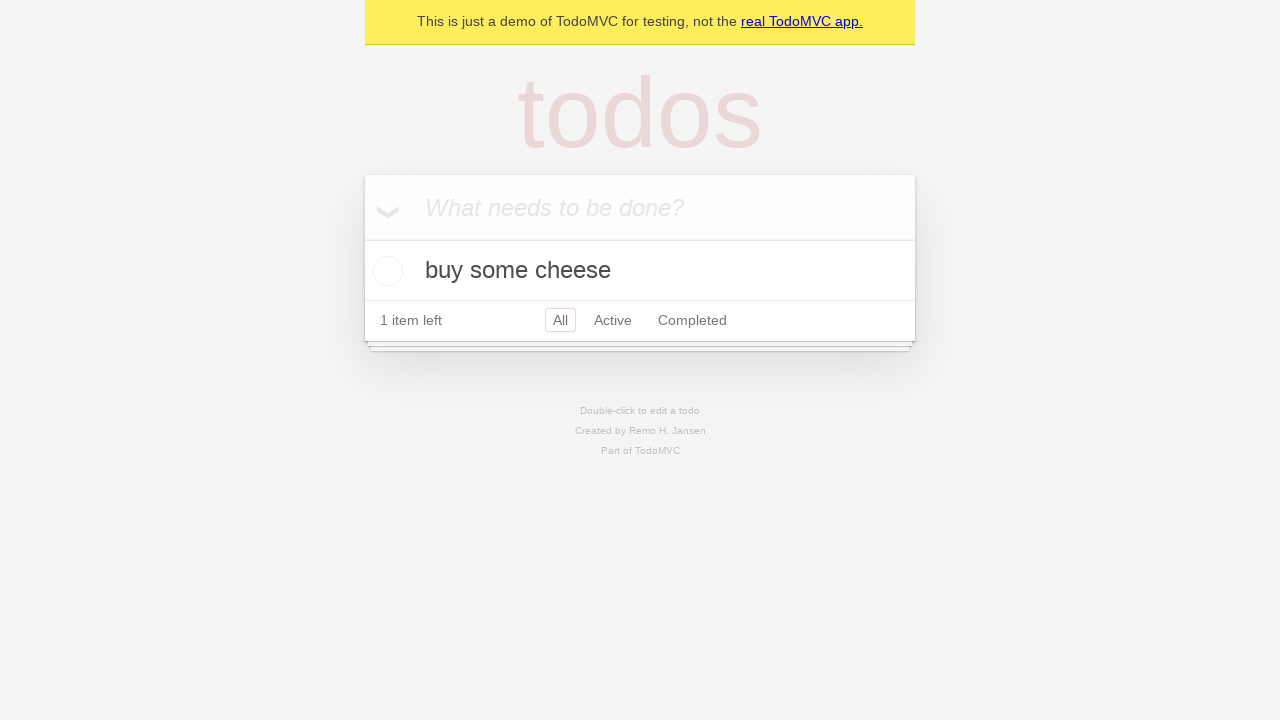

First todo item appeared in the list
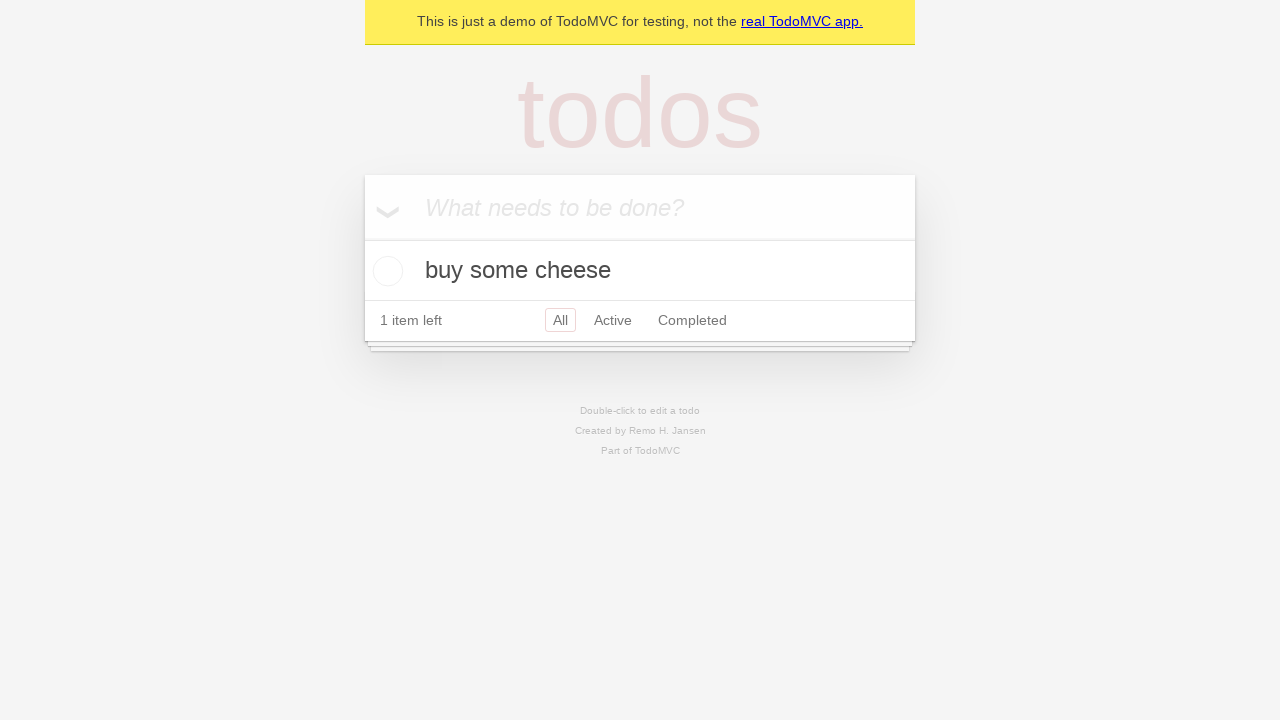

Filled todo input field with 'feed the cat' on internal:attr=[placeholder="What needs to be done?"i]
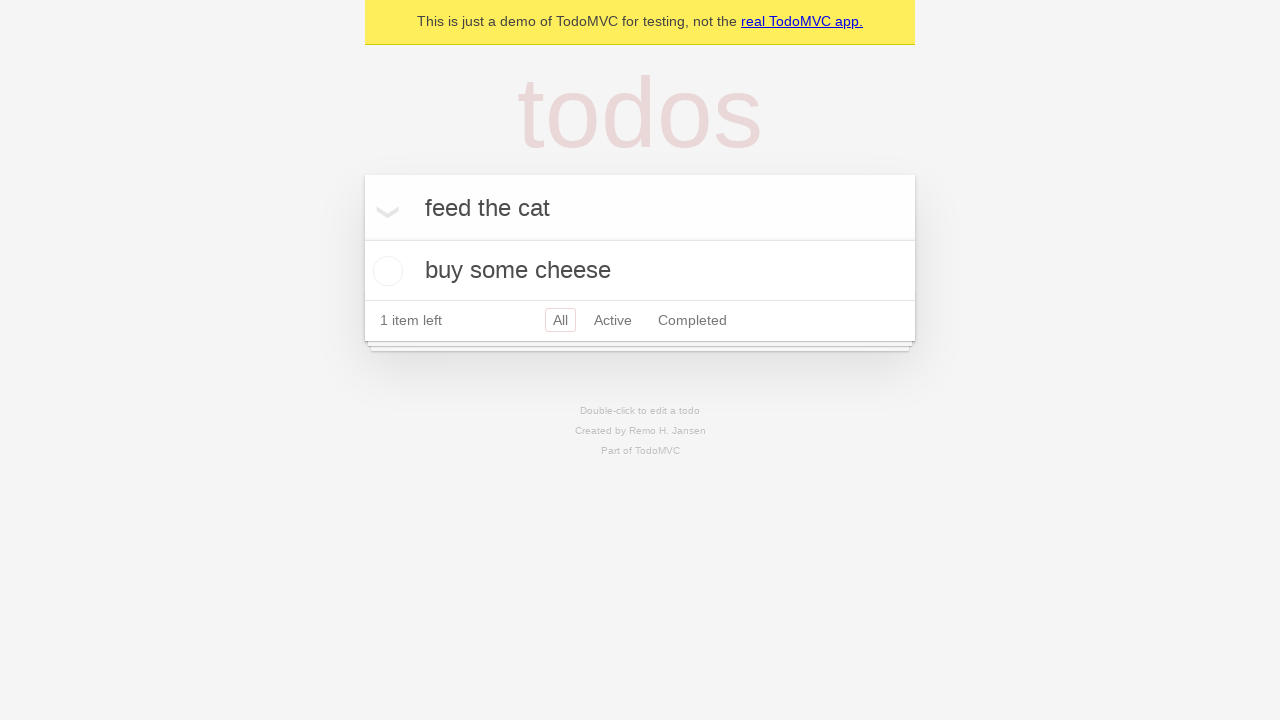

Pressed Enter to submit second todo item on internal:attr=[placeholder="What needs to be done?"i]
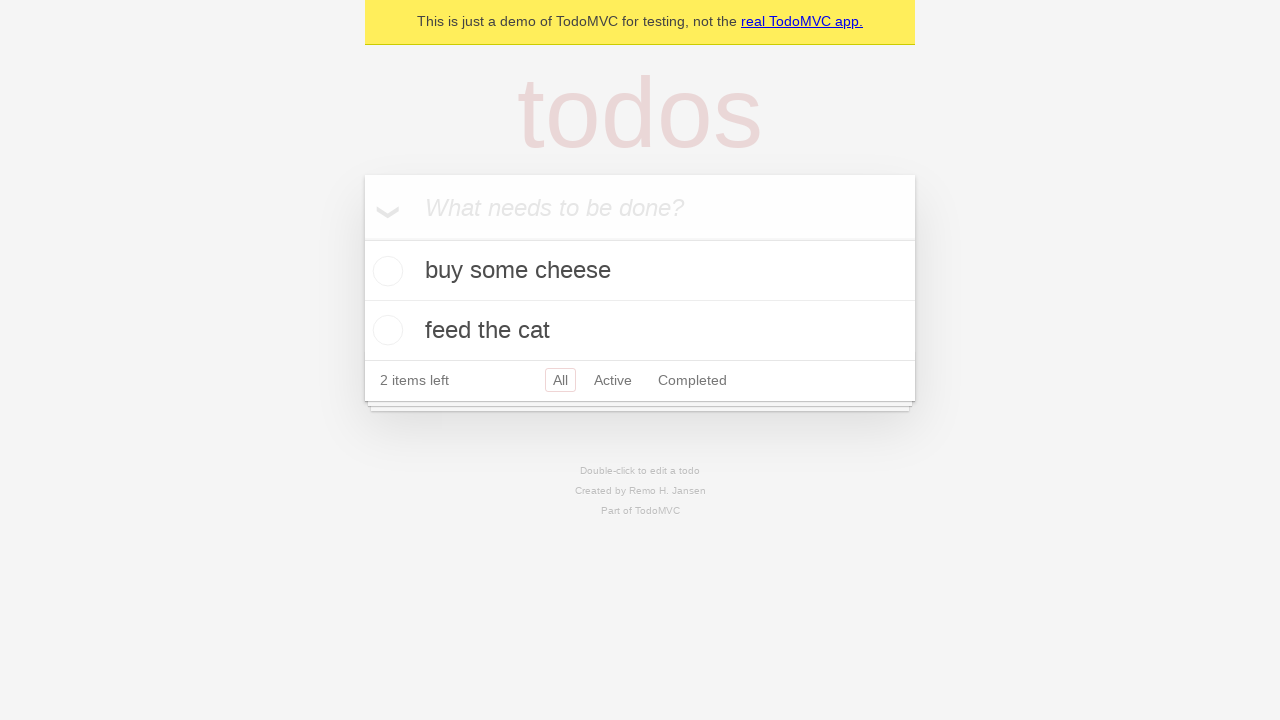

Verified both todo items are displayed in the list
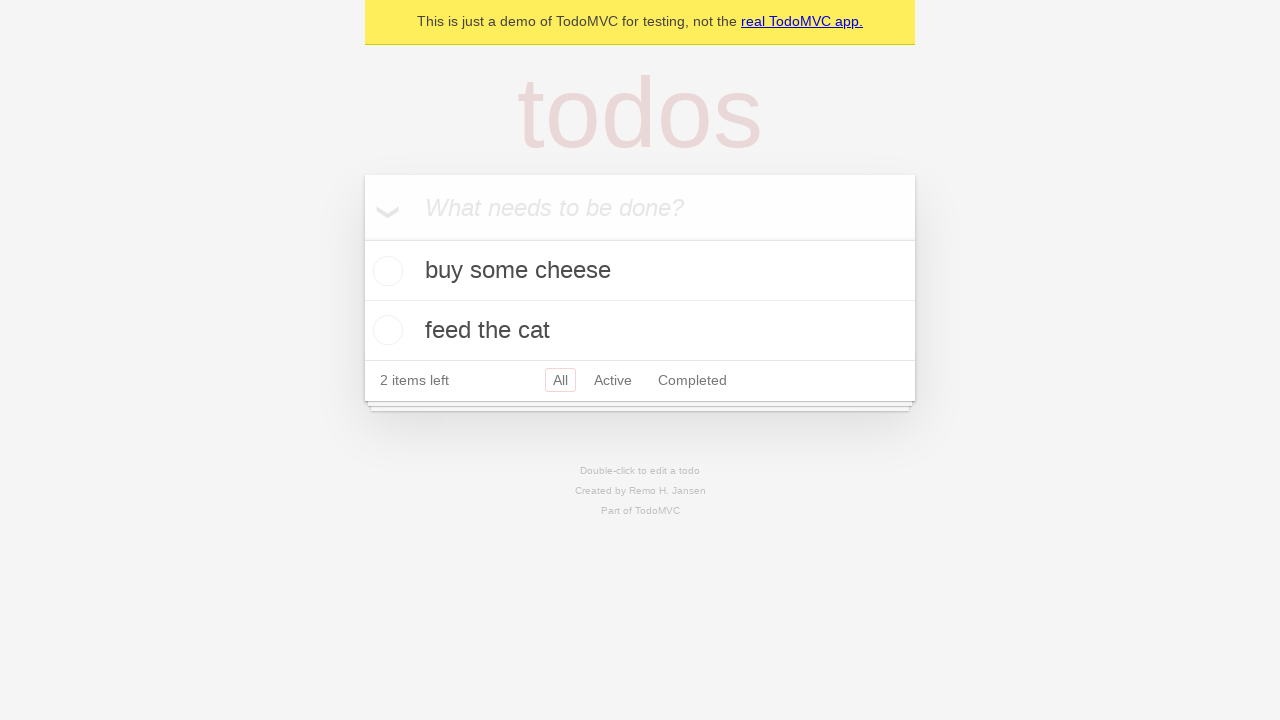

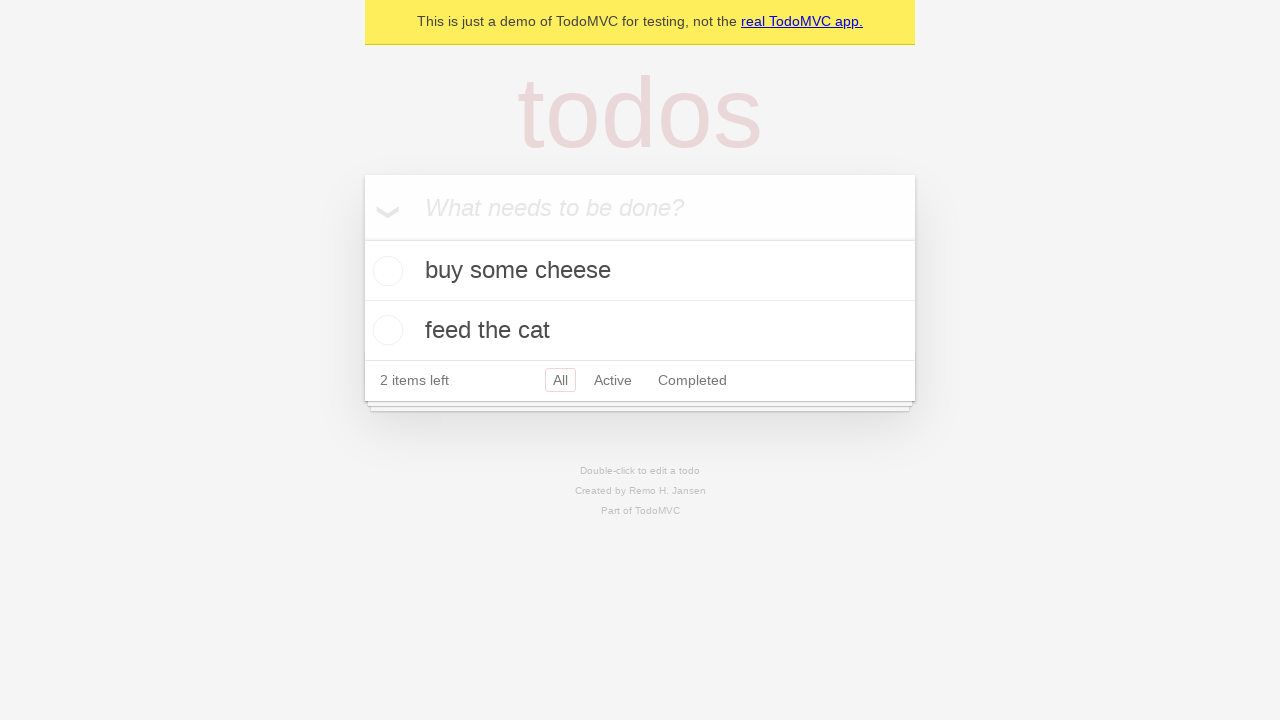